Tests the search functionality by clicking the search icon, entering a search term "14k", and submitting the search

Starting URL: https://adnabu-arjun.myshopify.com

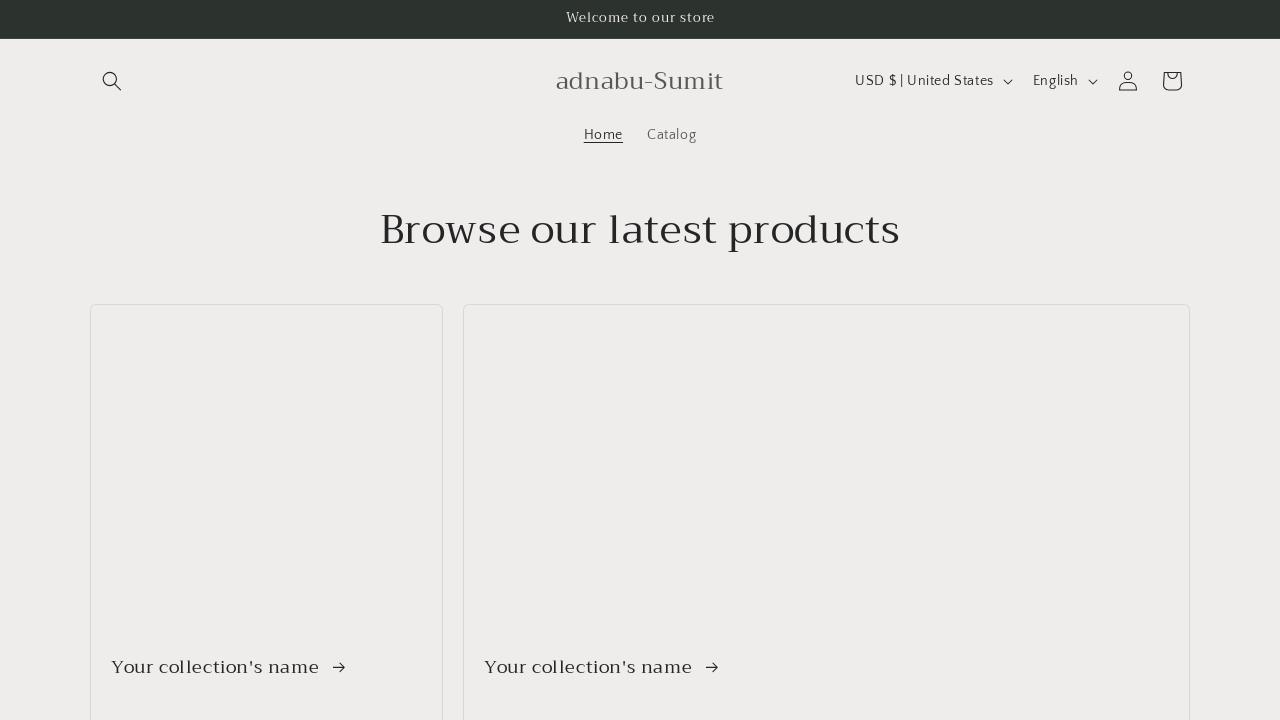

Clicked search icon to open search bar at (112, 81) on .icon-search
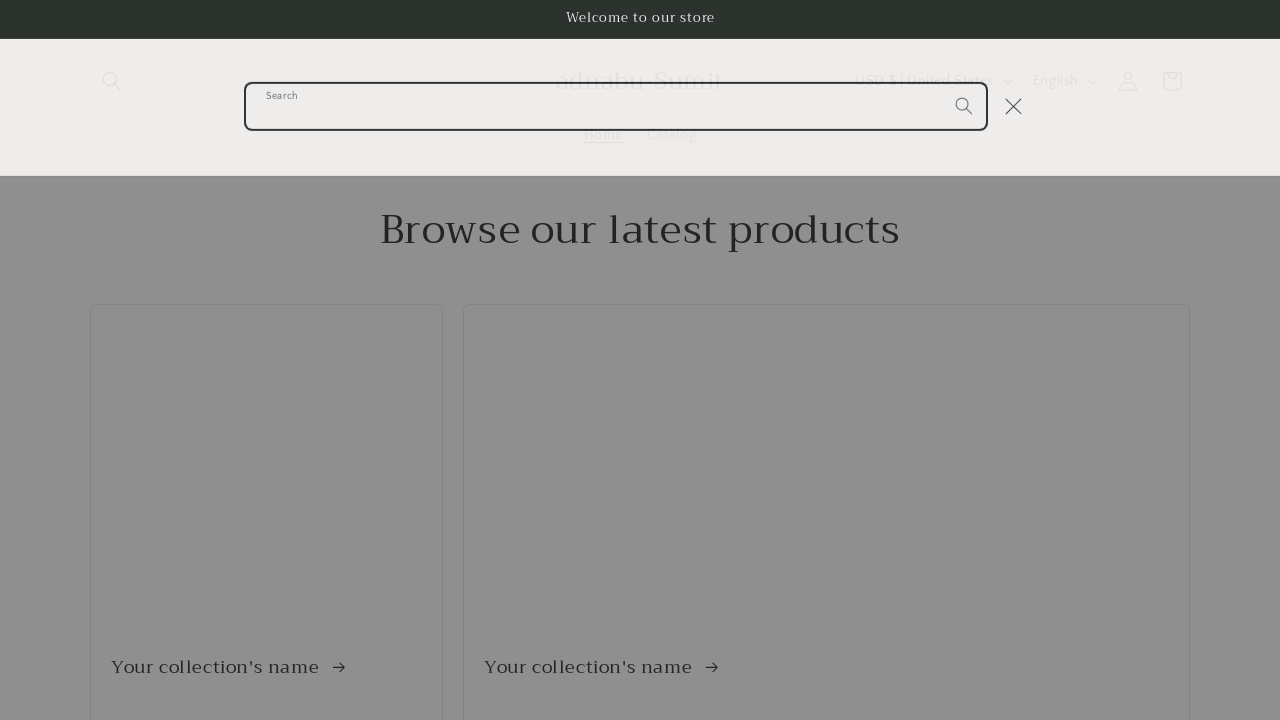

Clicked search input field at (616, 108) on #Search-In-Modal-1
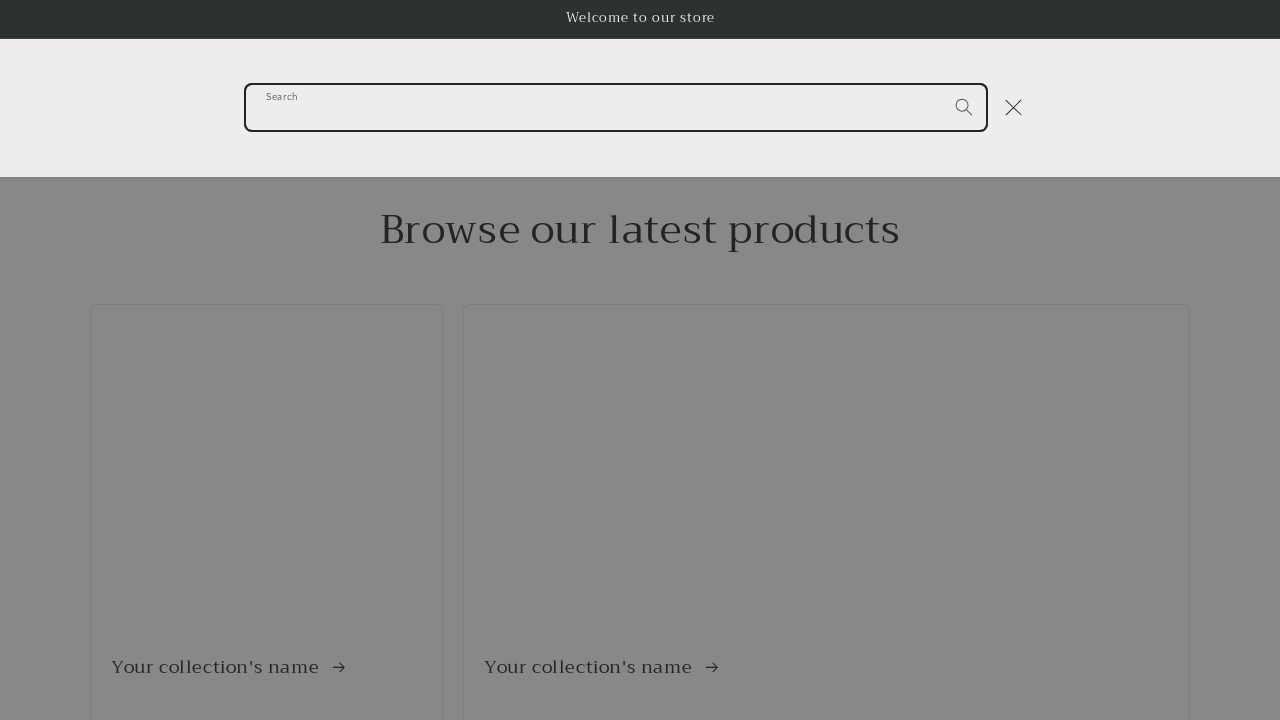

Entered search term '14k' in search field on #Search-In-Modal-1
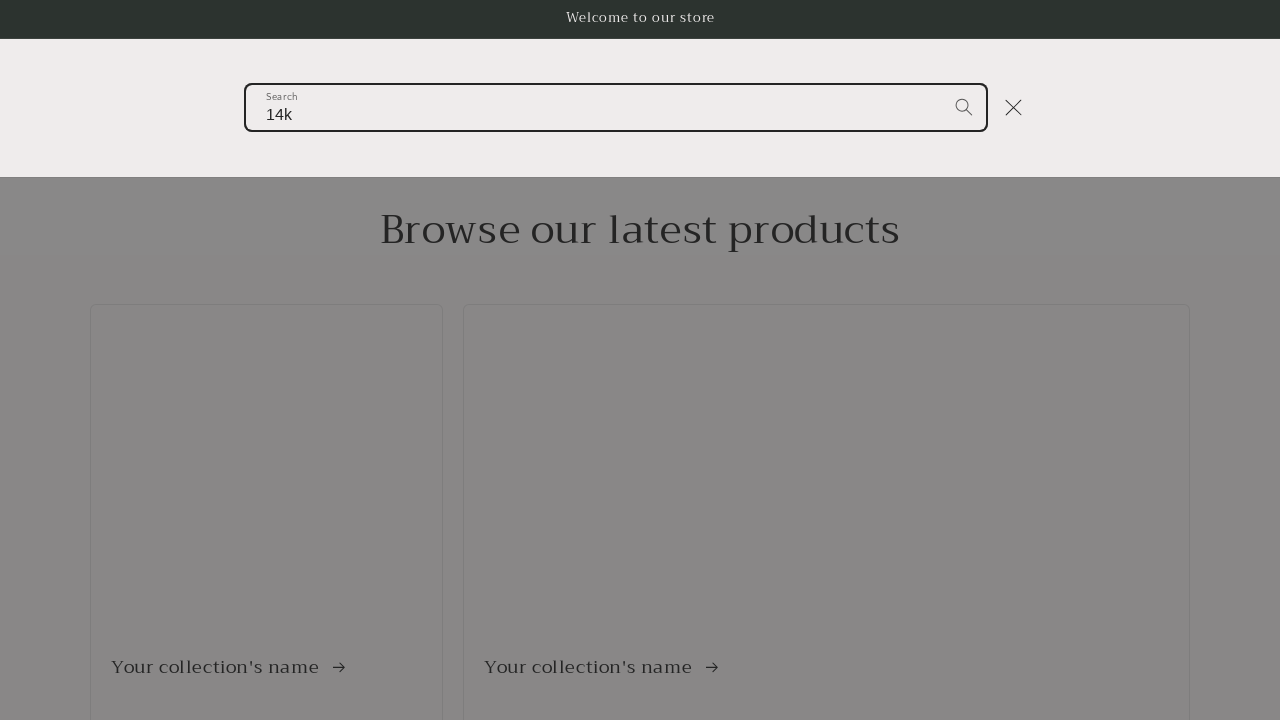

Clicked search button to submit search at (964, 107) on .search__button
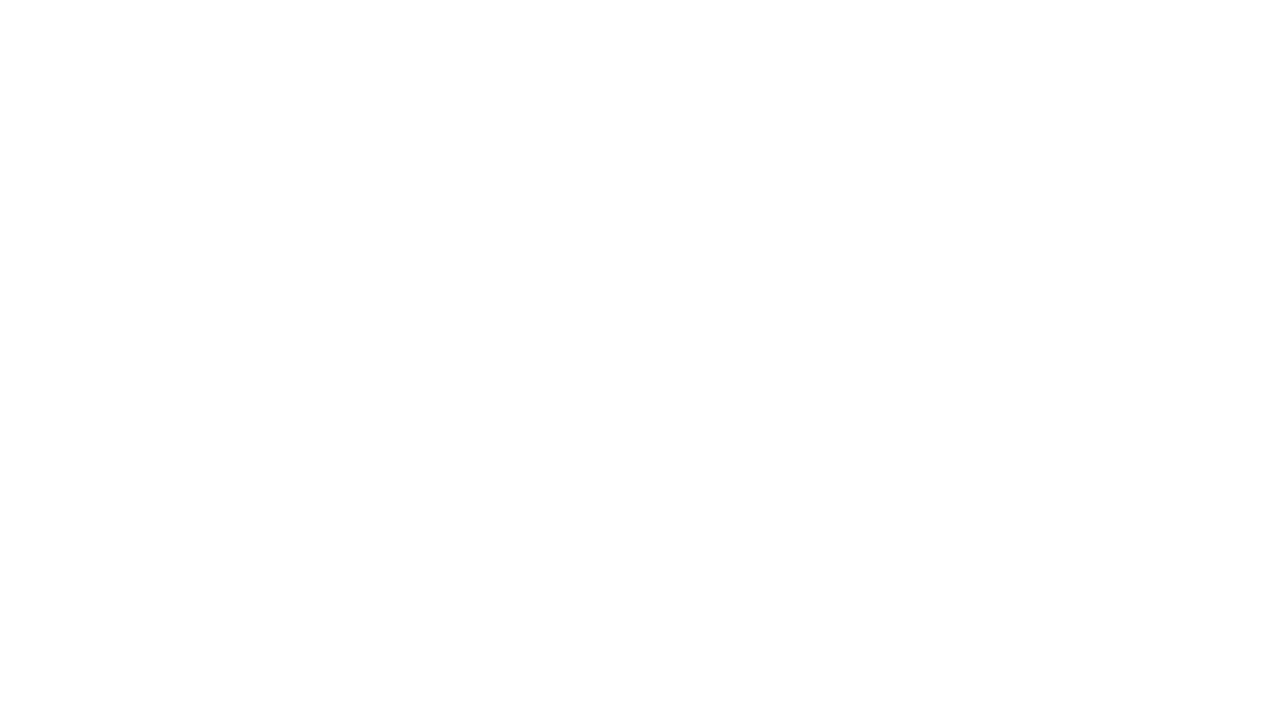

Search results loaded and network idle
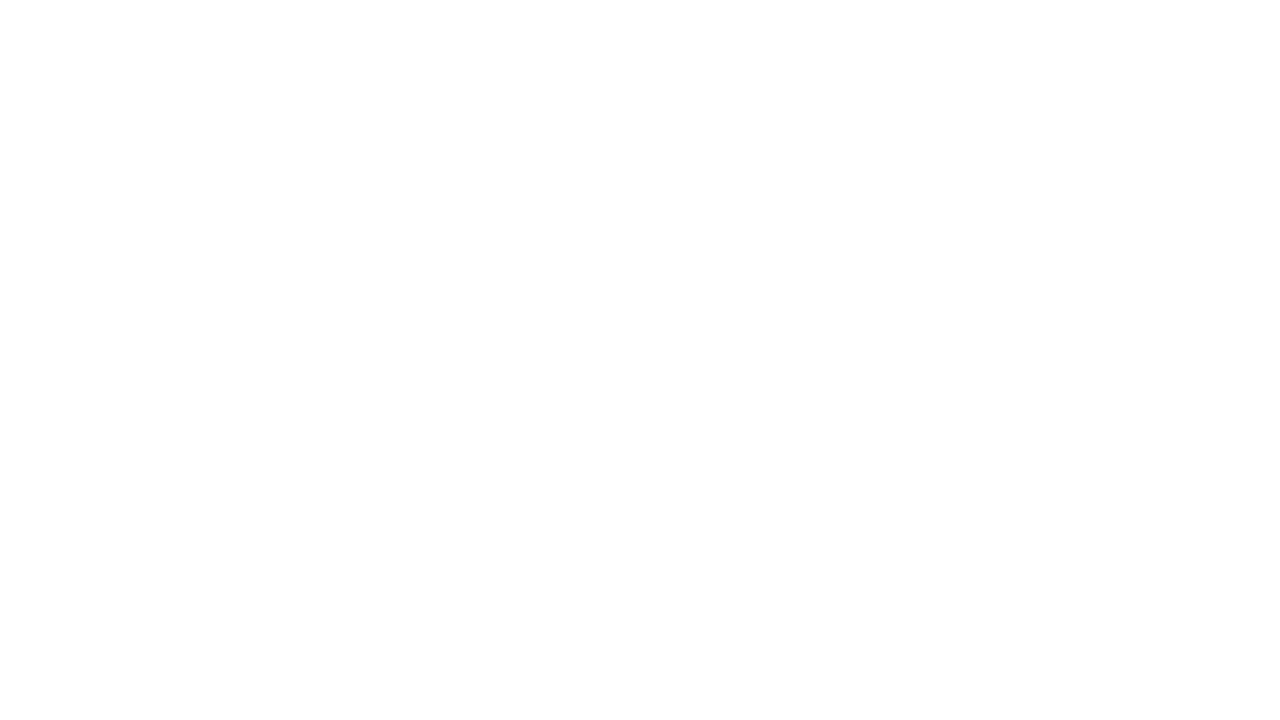

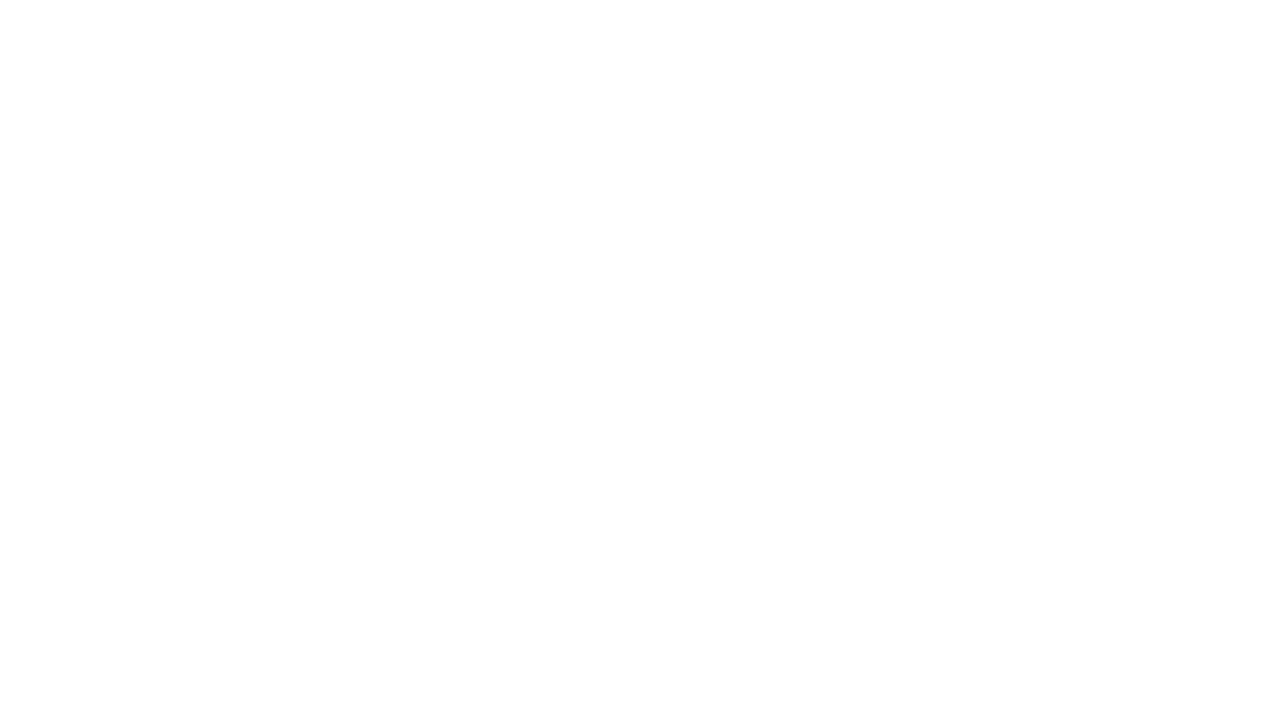